Checks that no anchor links on the pages have empty href attributes (just "#").

Starting URL: https://ntig-uppsala.github.io/Frisor-Saxe/index-fi.html

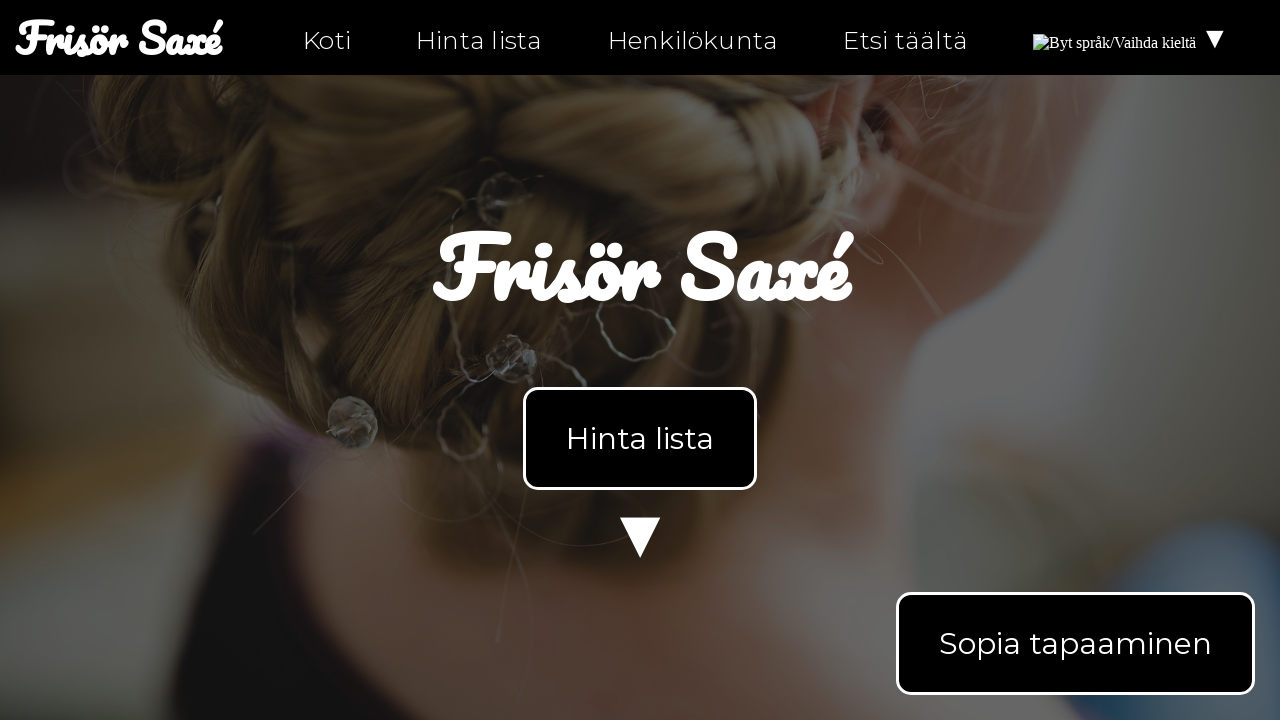

Waited for anchor links to load on index-fi.html
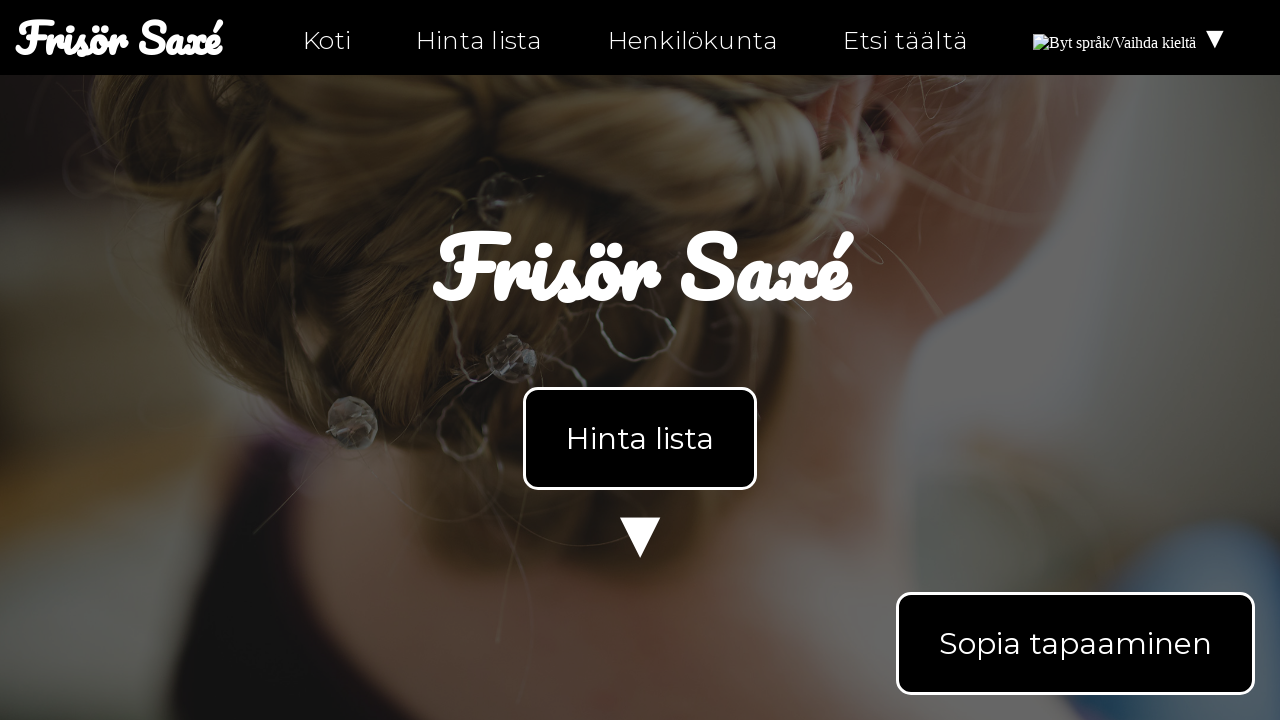

Retrieved all 16 anchor links from the page
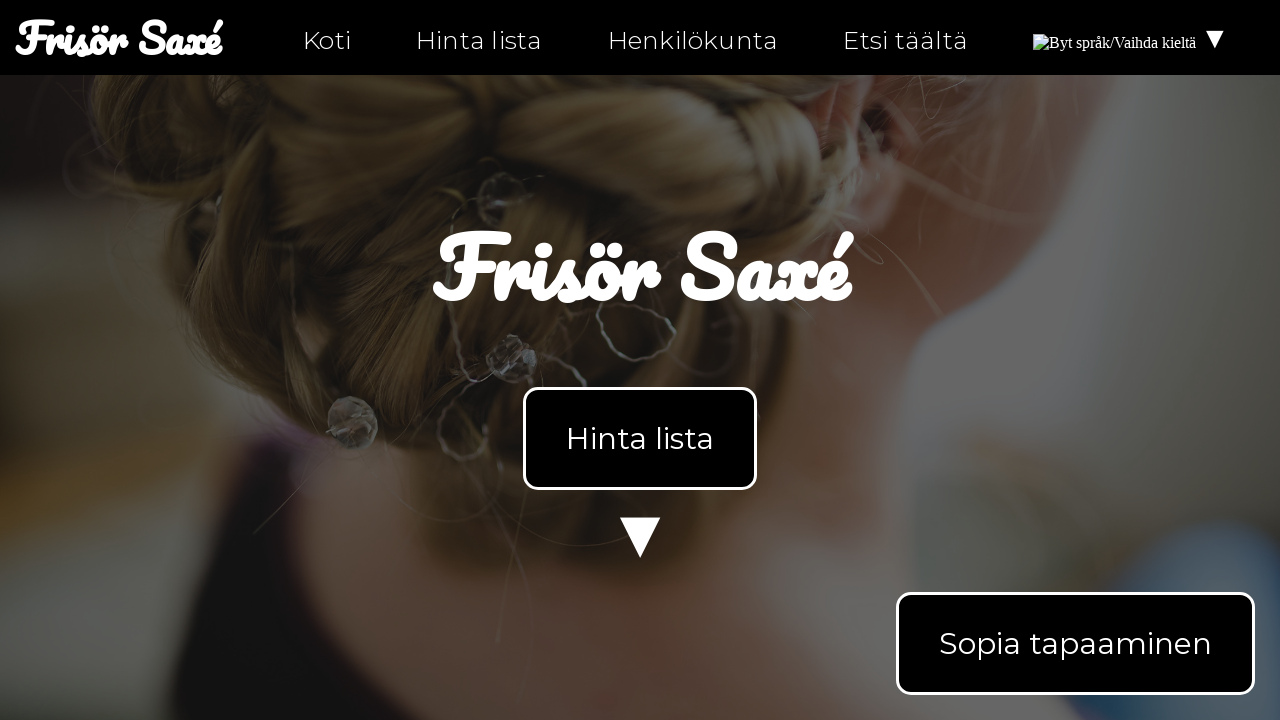

Verified anchor link has valid href attribute (href='index-fi.html')
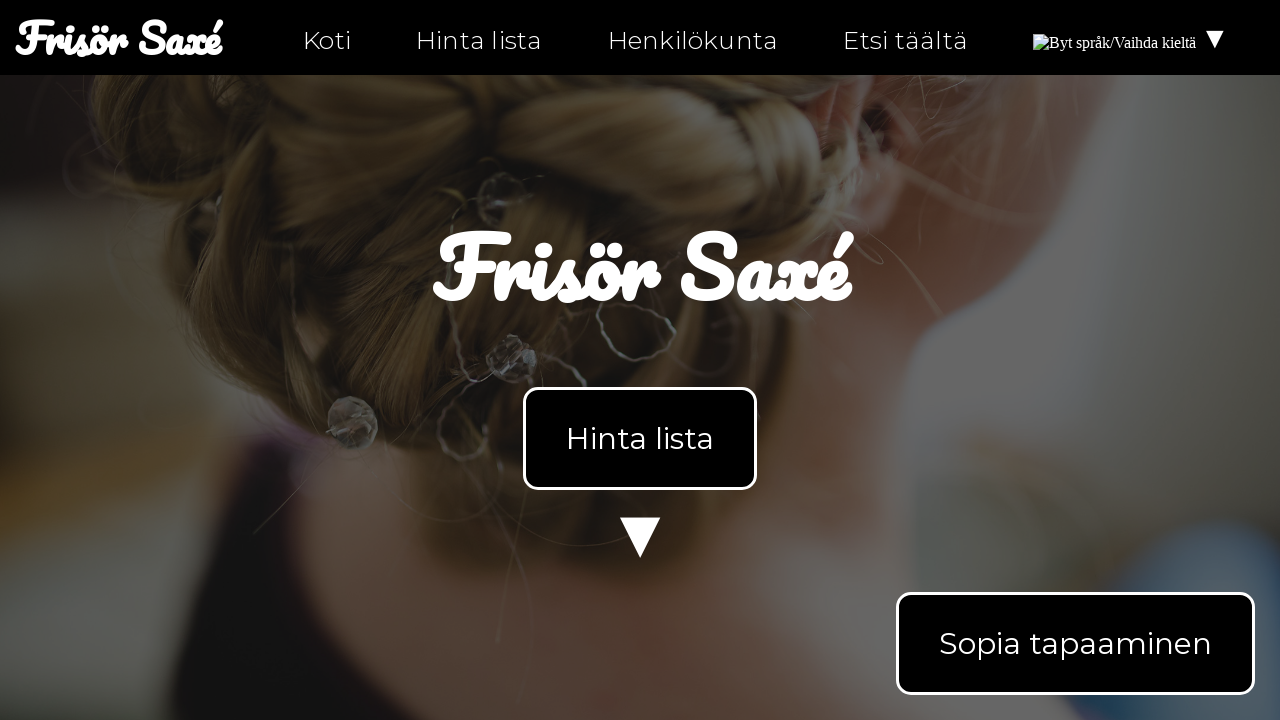

Verified anchor link has valid href attribute (href='index-fi.html')
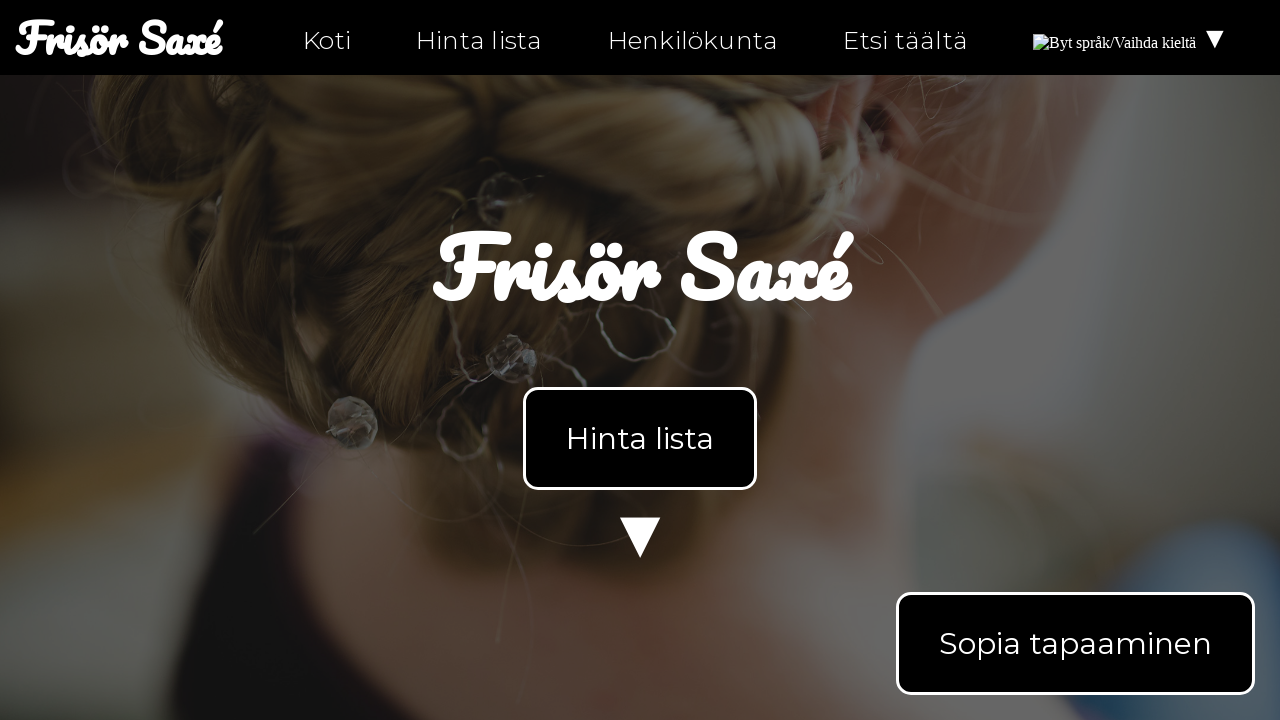

Verified anchor link has valid href attribute (href='index-fi.html#products')
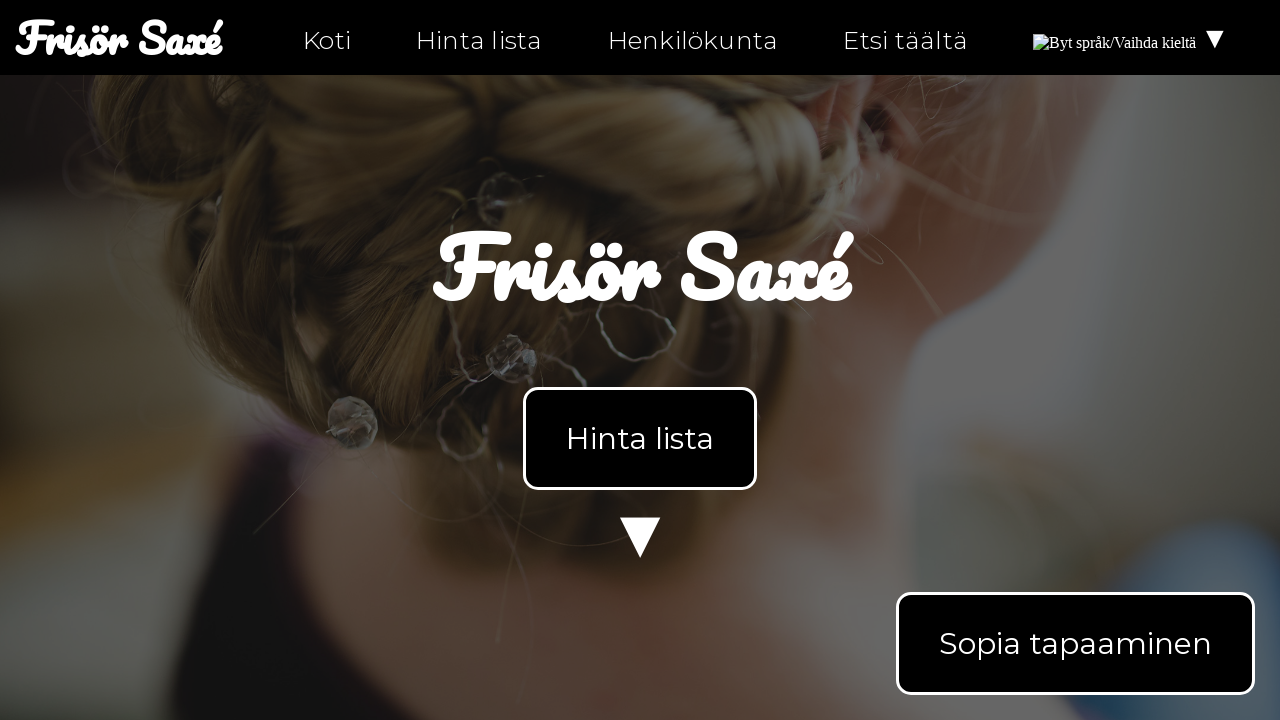

Verified anchor link has valid href attribute (href='personal-fi.html')
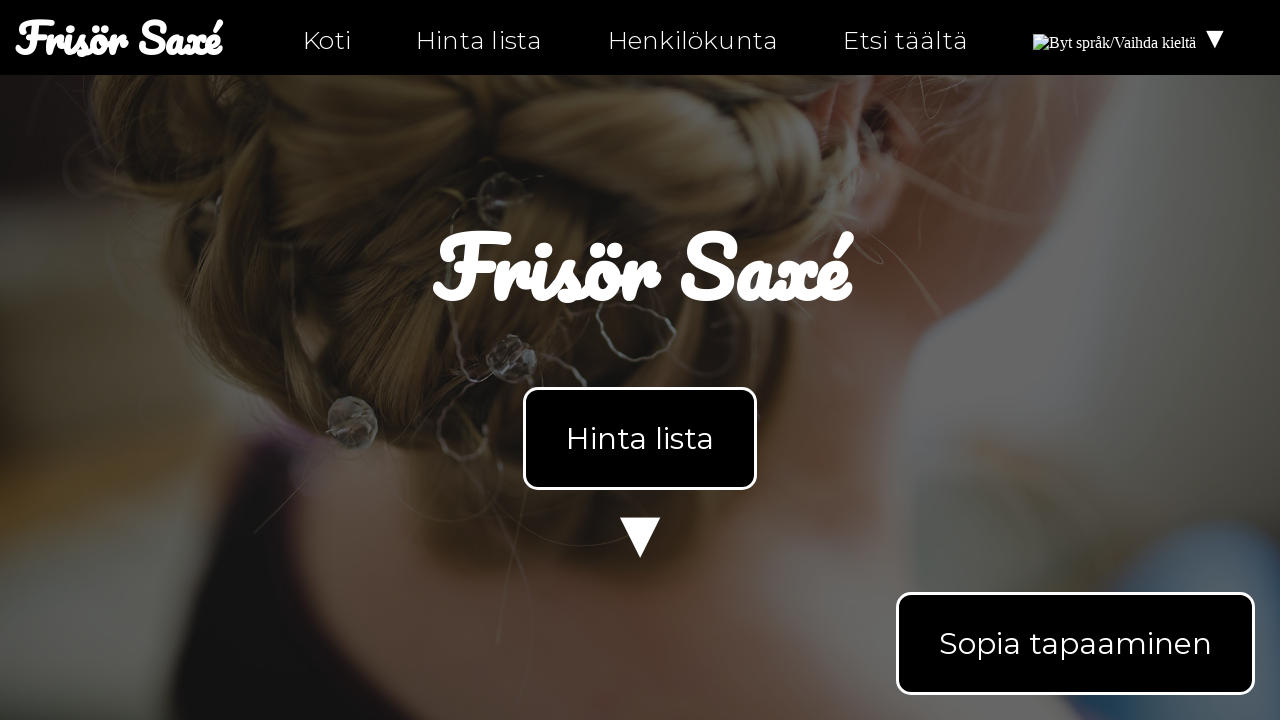

Verified anchor link has valid href attribute (href='hitta-hit-fi.html')
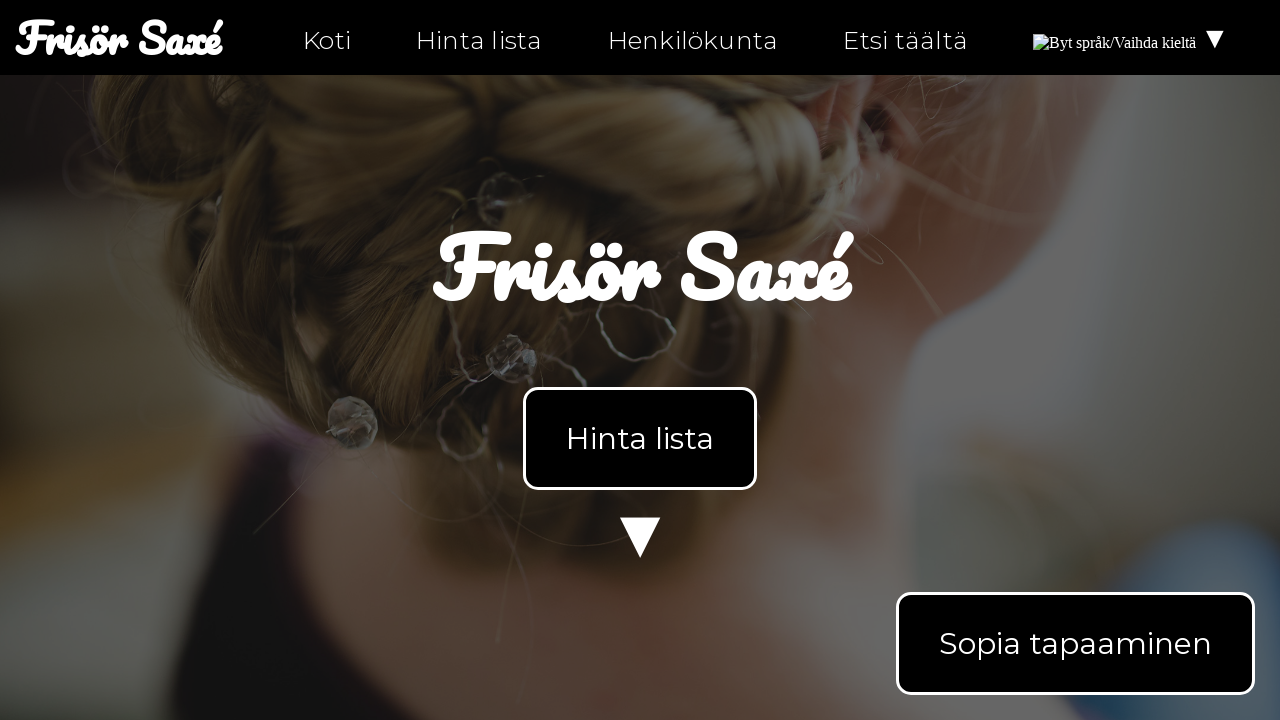

Verified anchor link has valid href attribute (href='index.html')
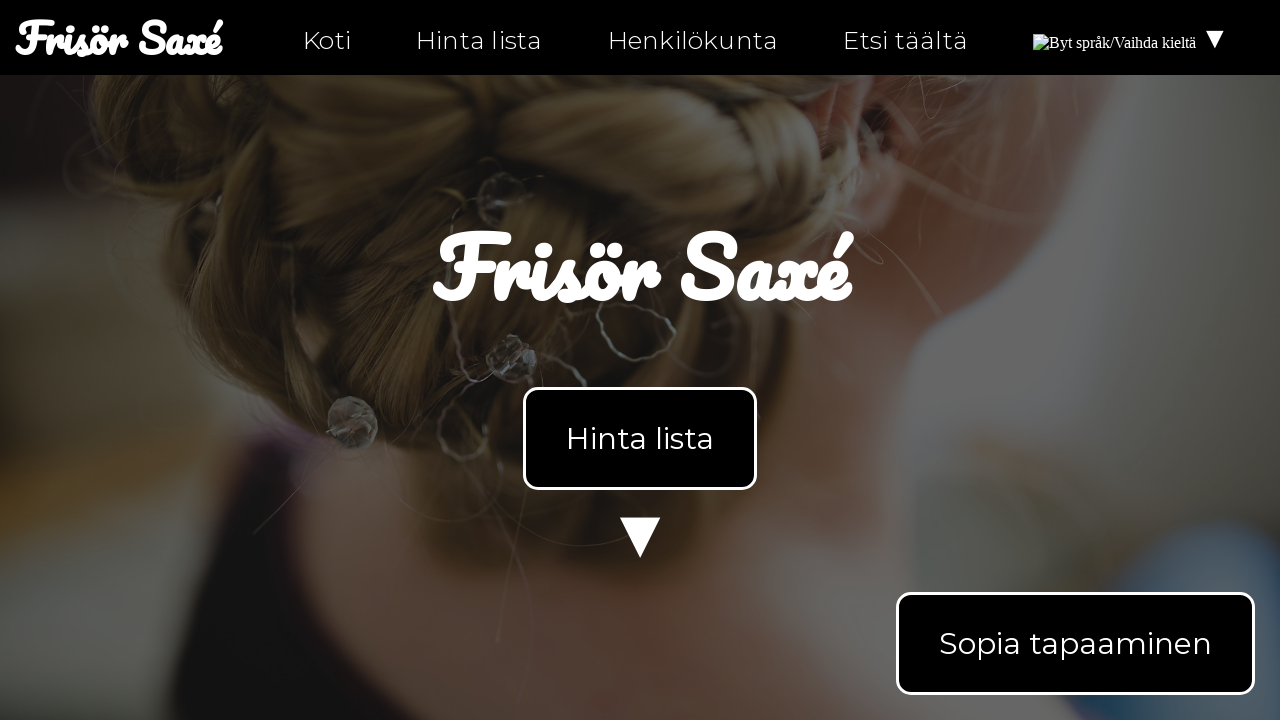

Verified anchor link has valid href attribute (href='index-fi.html')
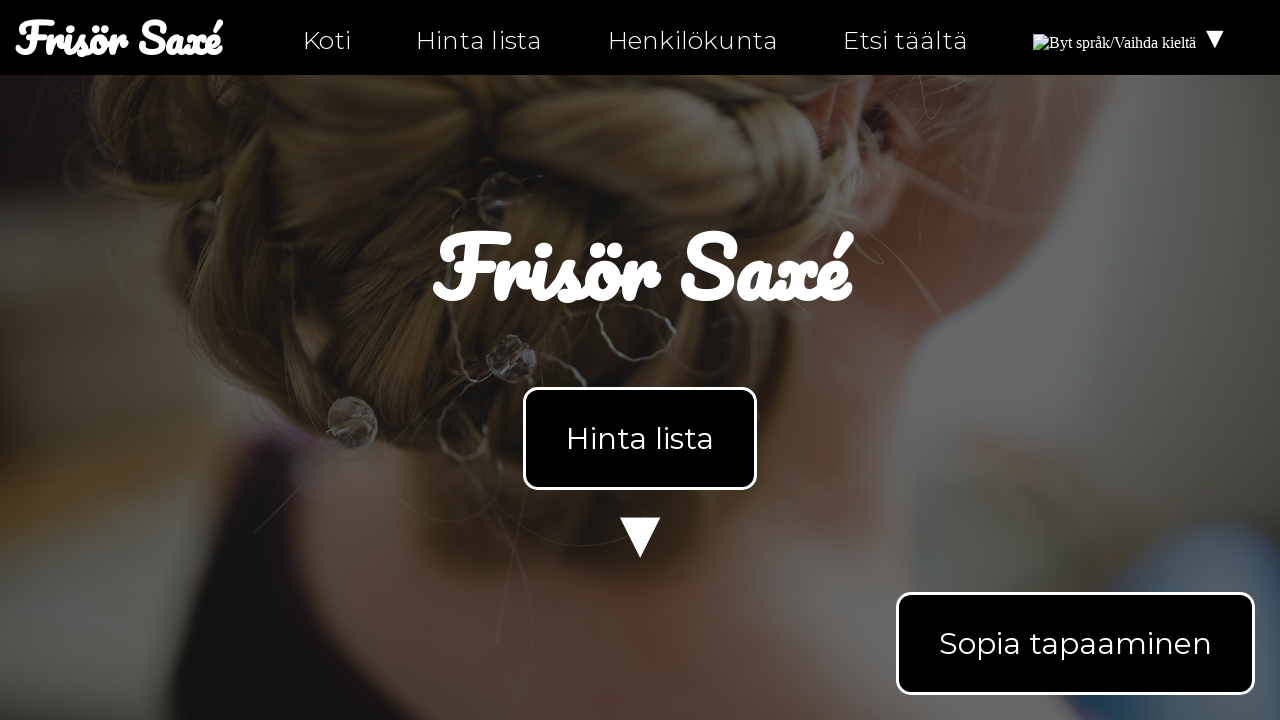

Verified anchor link has valid href attribute (href='#products')
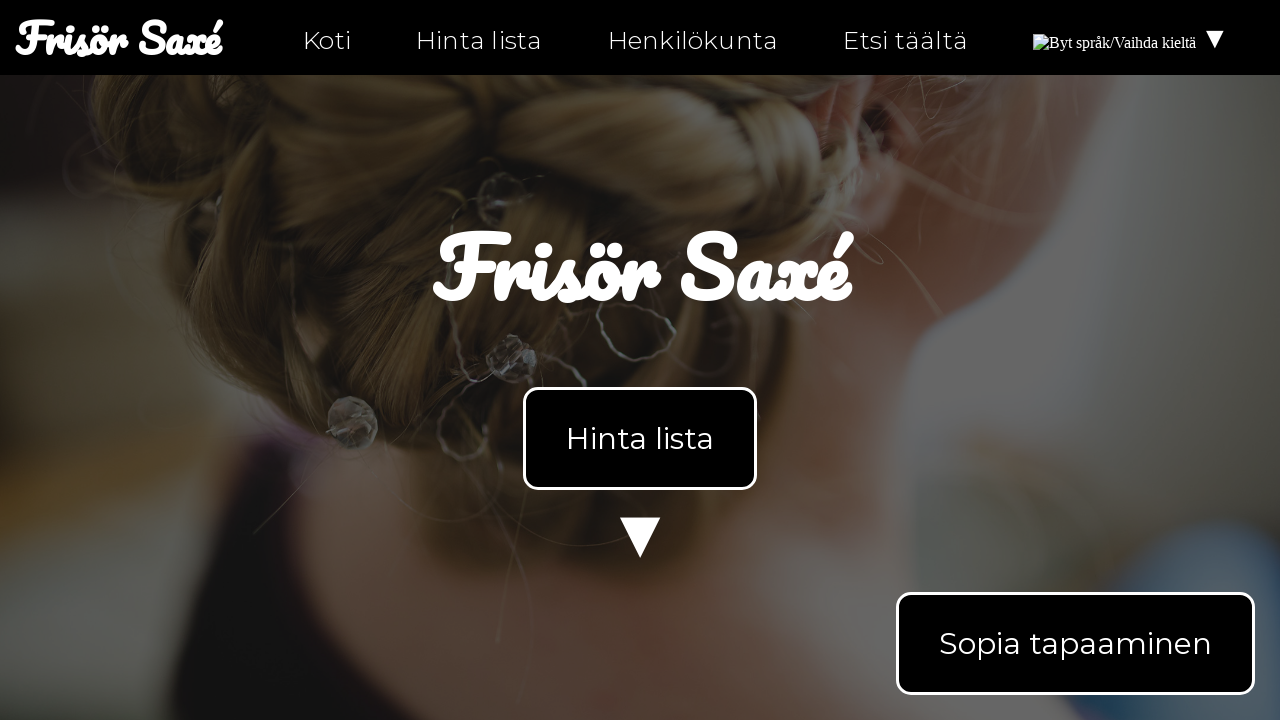

Verified anchor link has valid href attribute (href='#products')
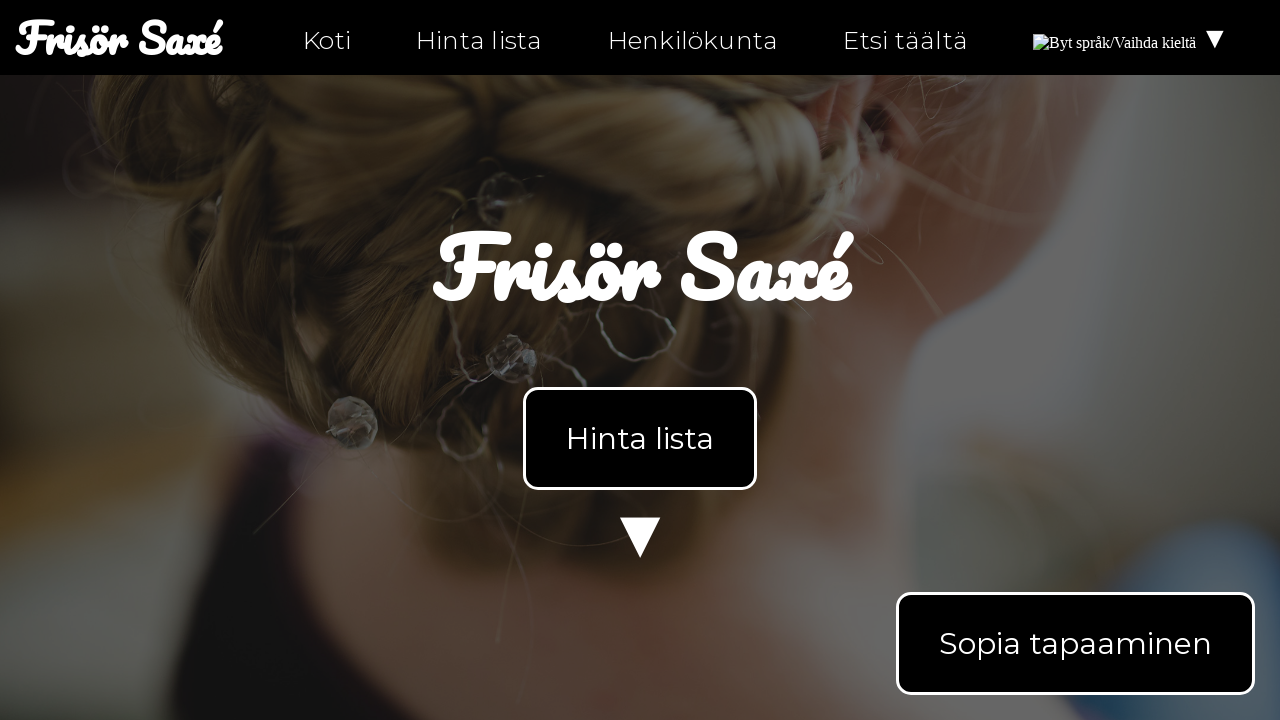

Verified anchor link has valid href attribute (href='mailto:info@ntig-uppsala.github.io?Subject=Sopia%20tapaaminen')
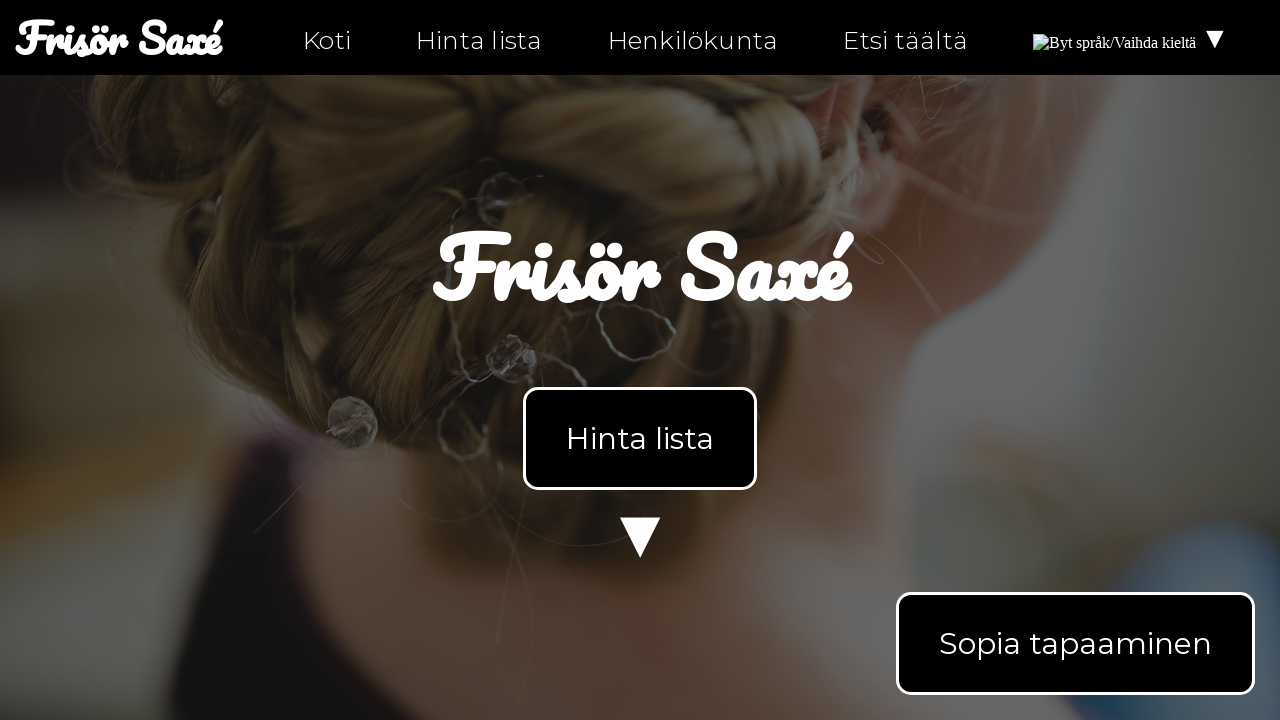

Verified anchor link has valid href attribute (href='https://facebook.com/ntiuppsala')
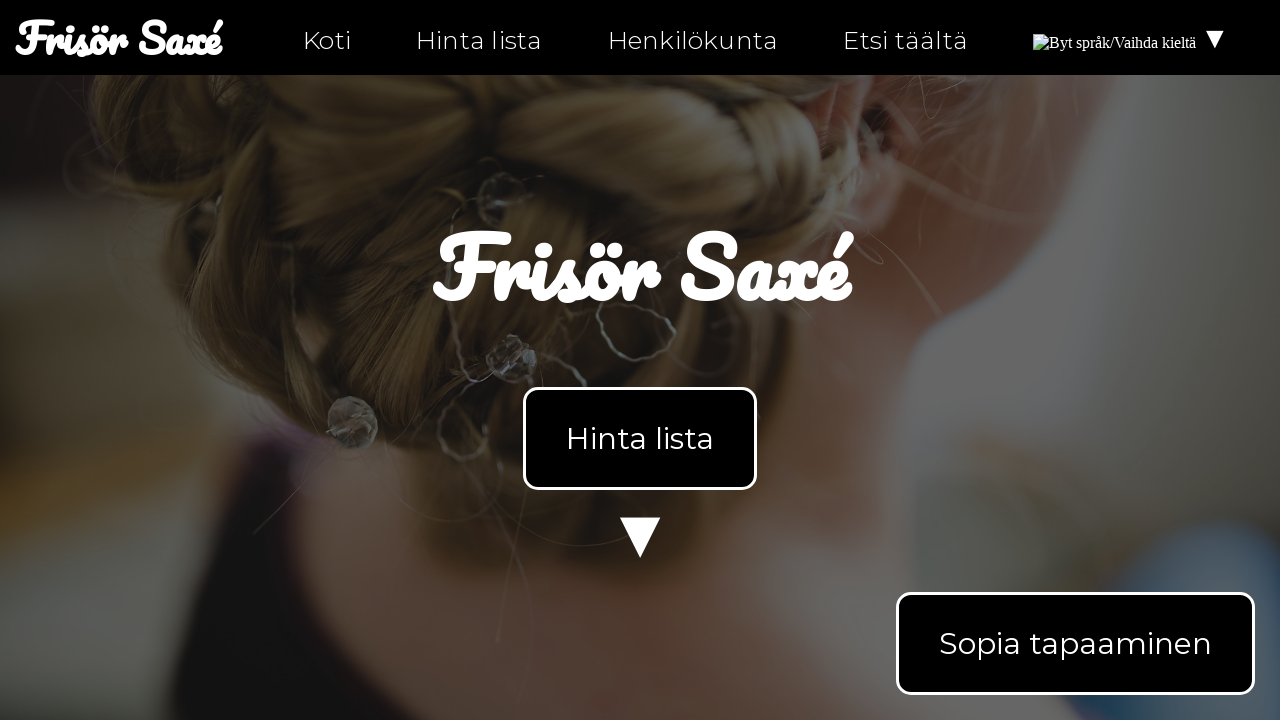

Verified anchor link has valid href attribute (href='https://instagram.com/ntiuppsala')
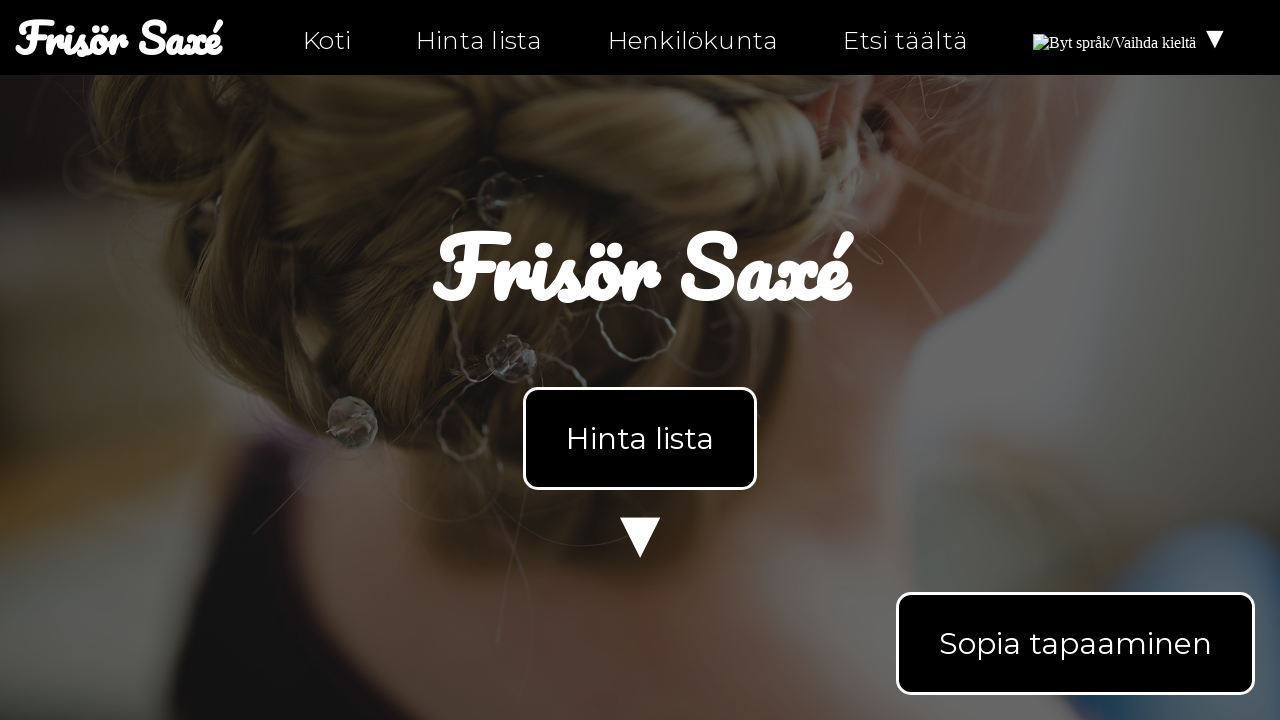

Verified anchor link has valid href attribute (href='https://twitter.com/ntiuppsala')
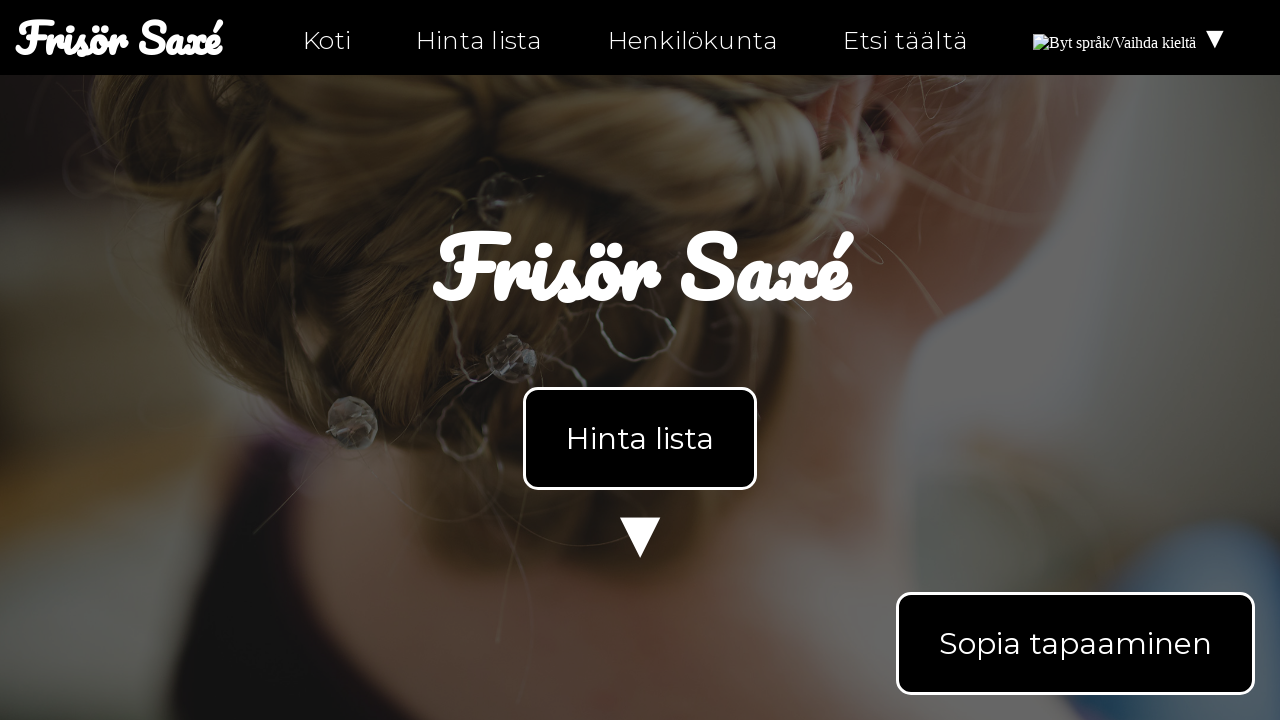

Verified anchor link has valid href attribute (href='tel:0630-555-555')
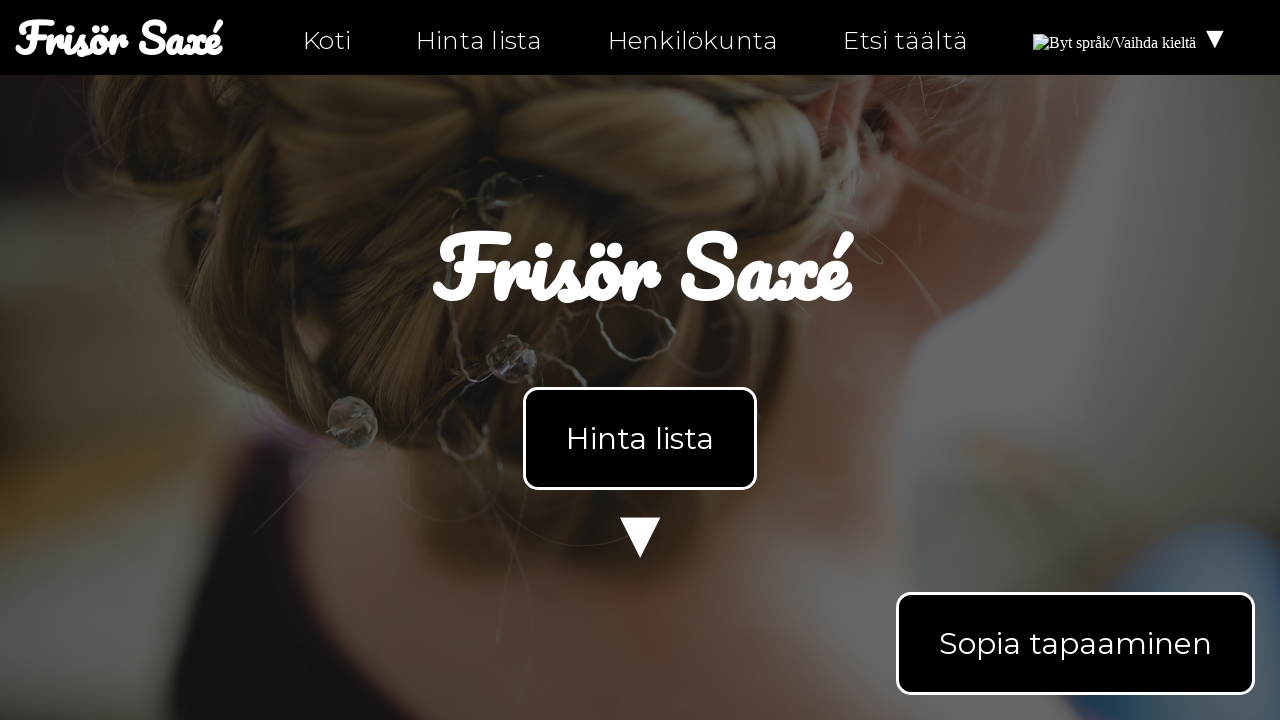

Verified anchor link has valid href attribute (href='mailto:info@ntig-uppsala.github.io')
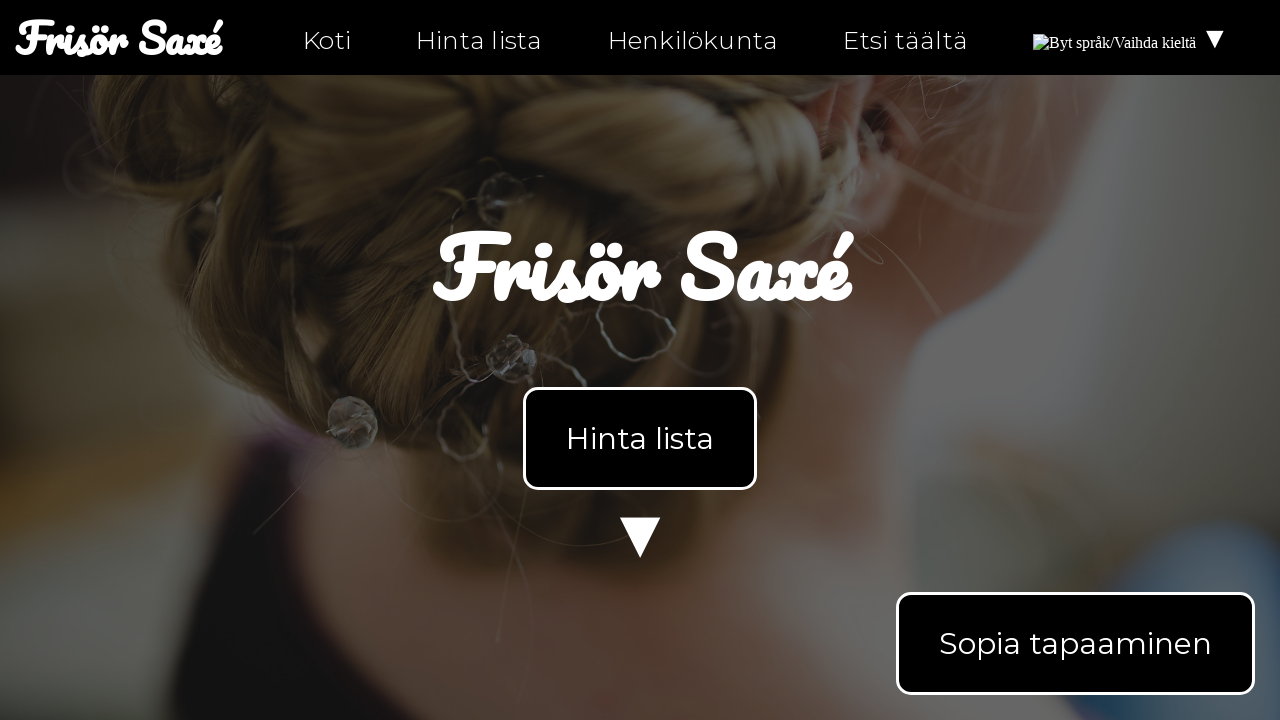

Verified anchor link has valid href attribute (href='hitta-hit.html')
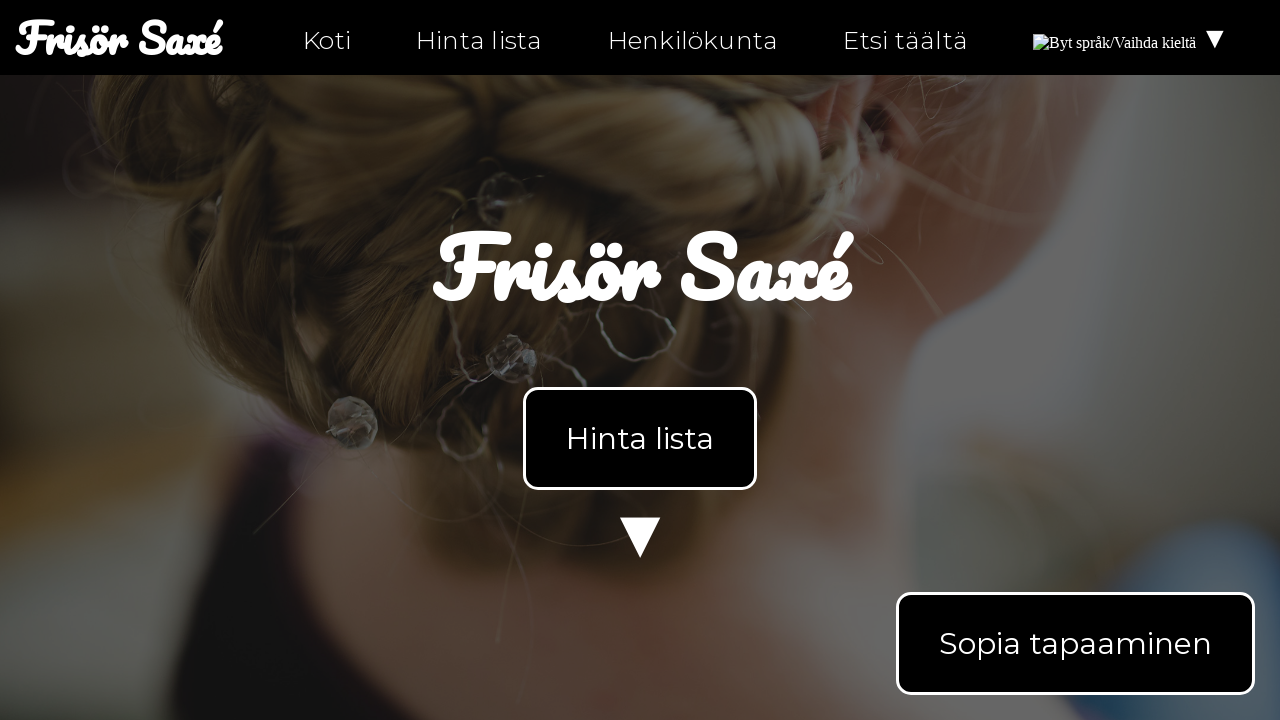

Navigated to personal-fi.html
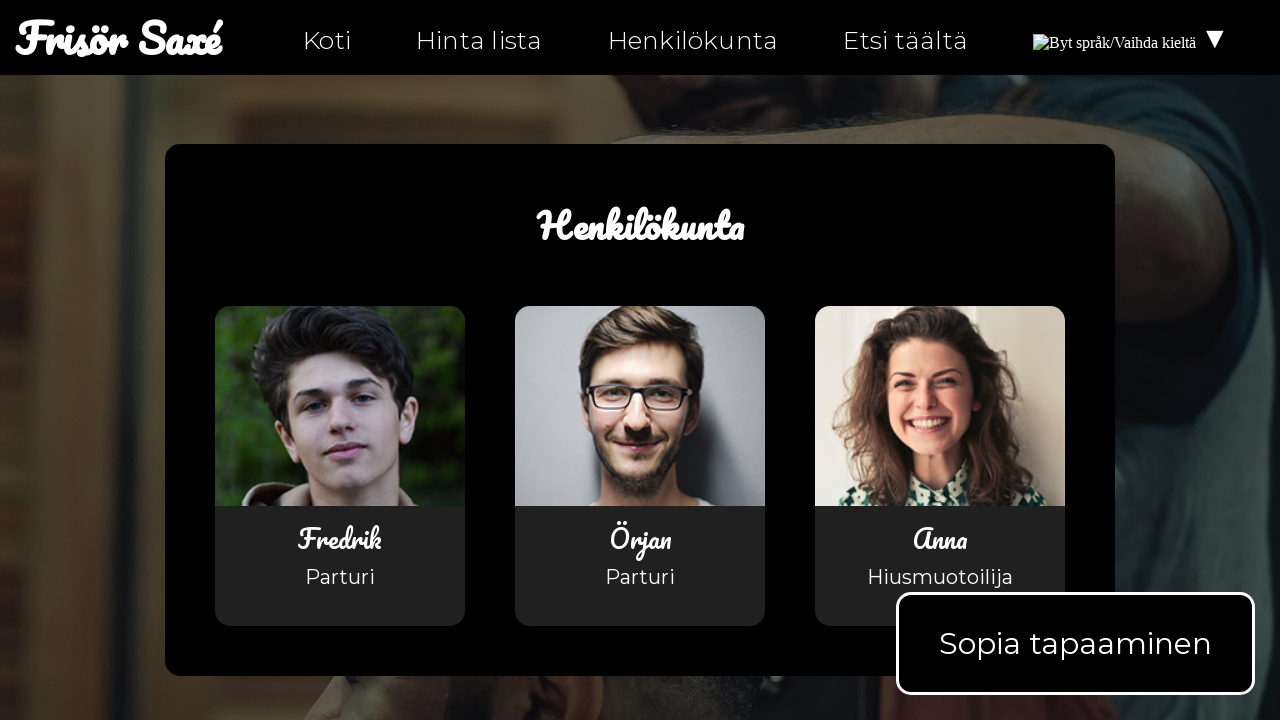

Waited for anchor links to load on personal-fi.html
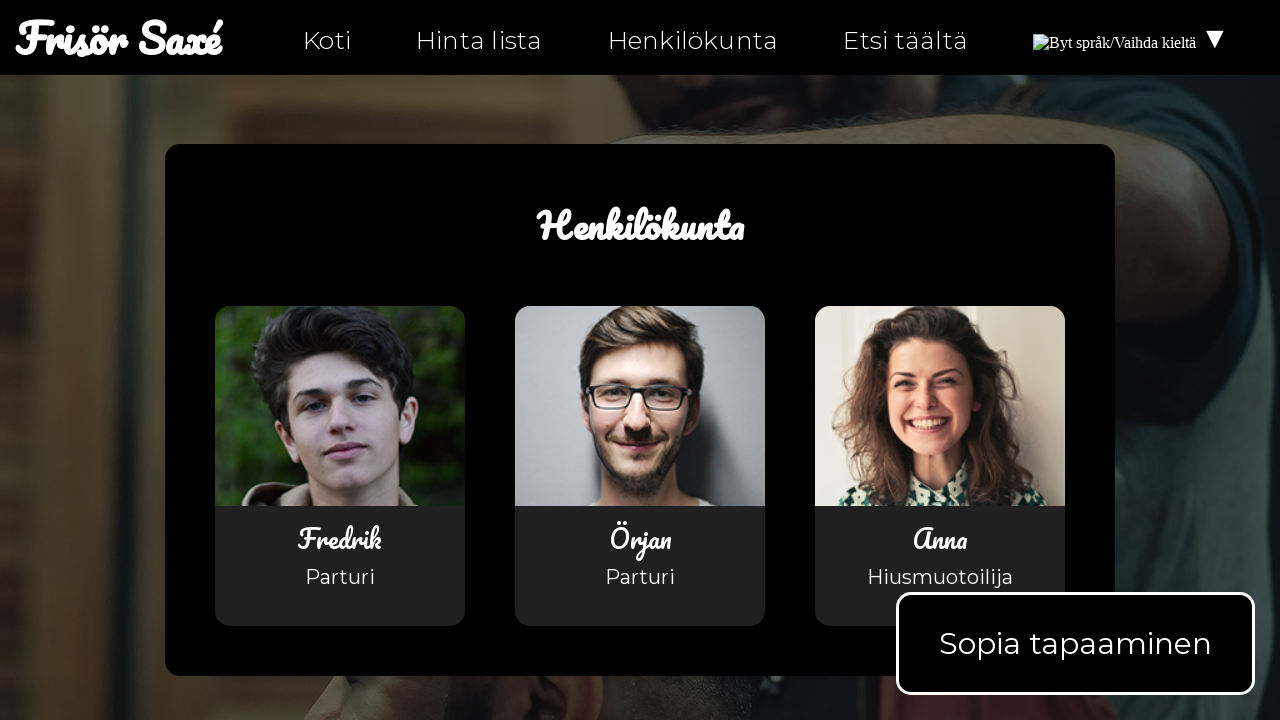

Navigated to hitta-hit-fi.html
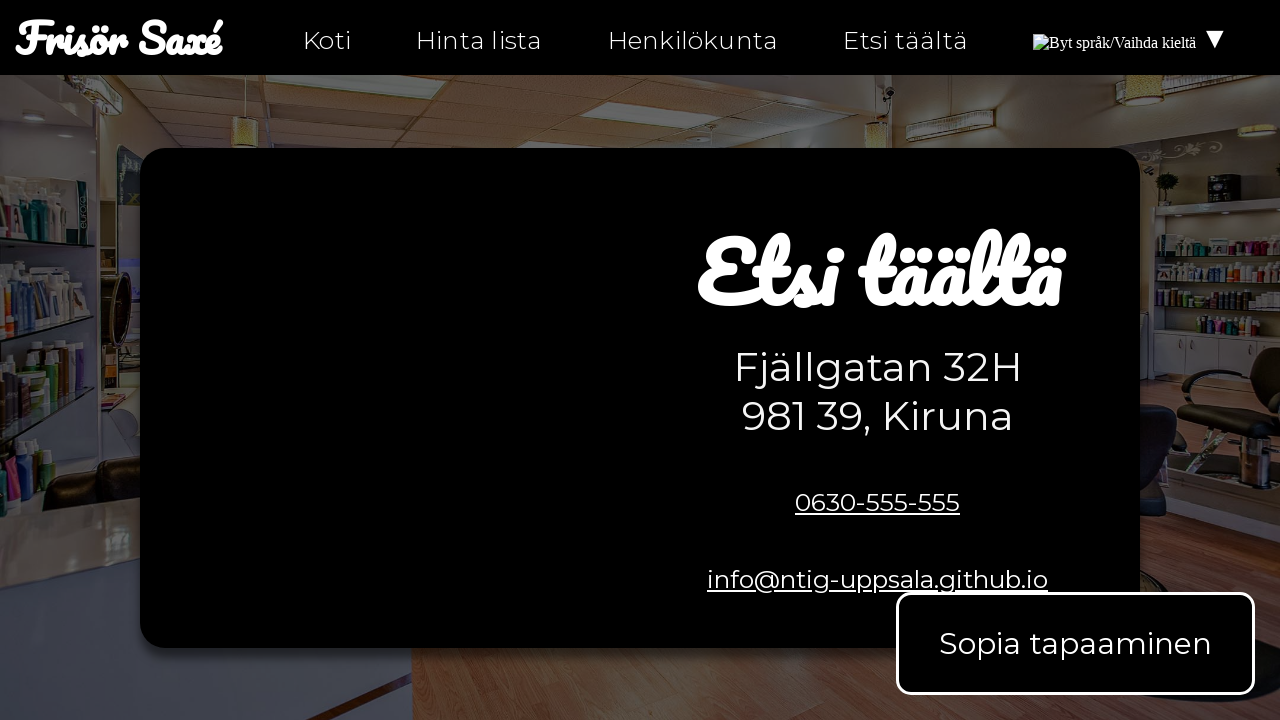

Waited for anchor links to load on hitta-hit-fi.html
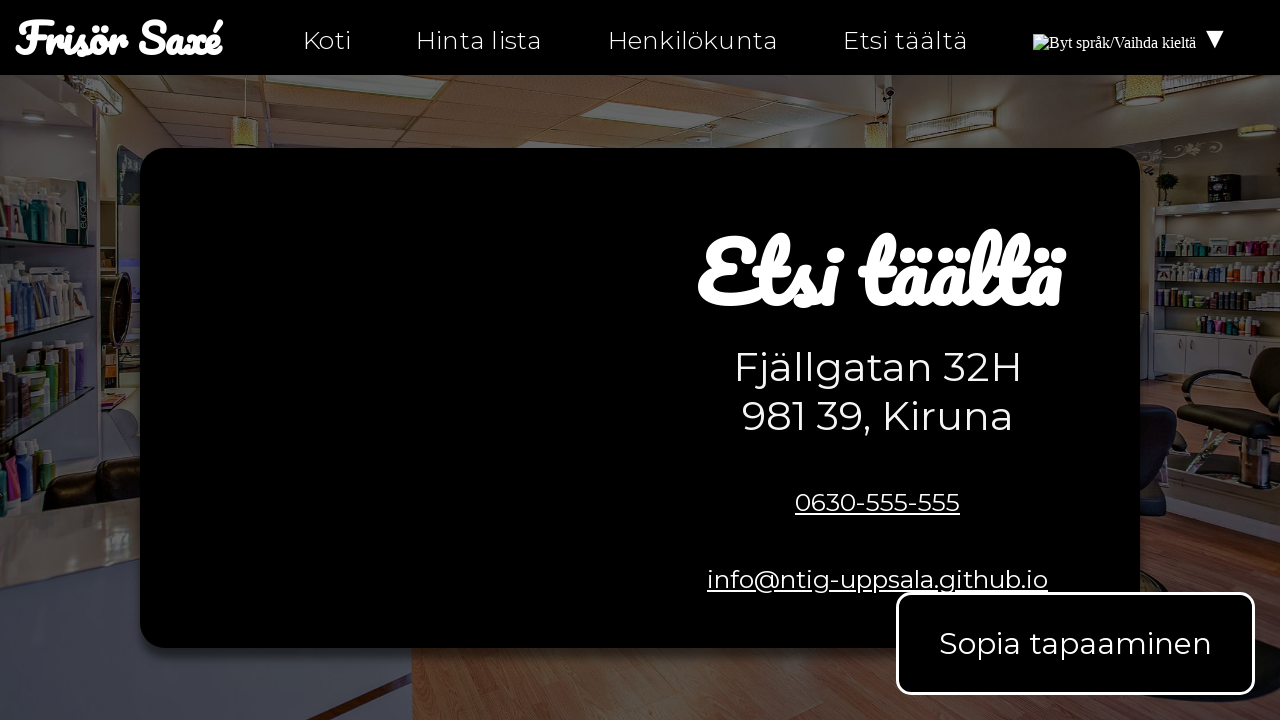

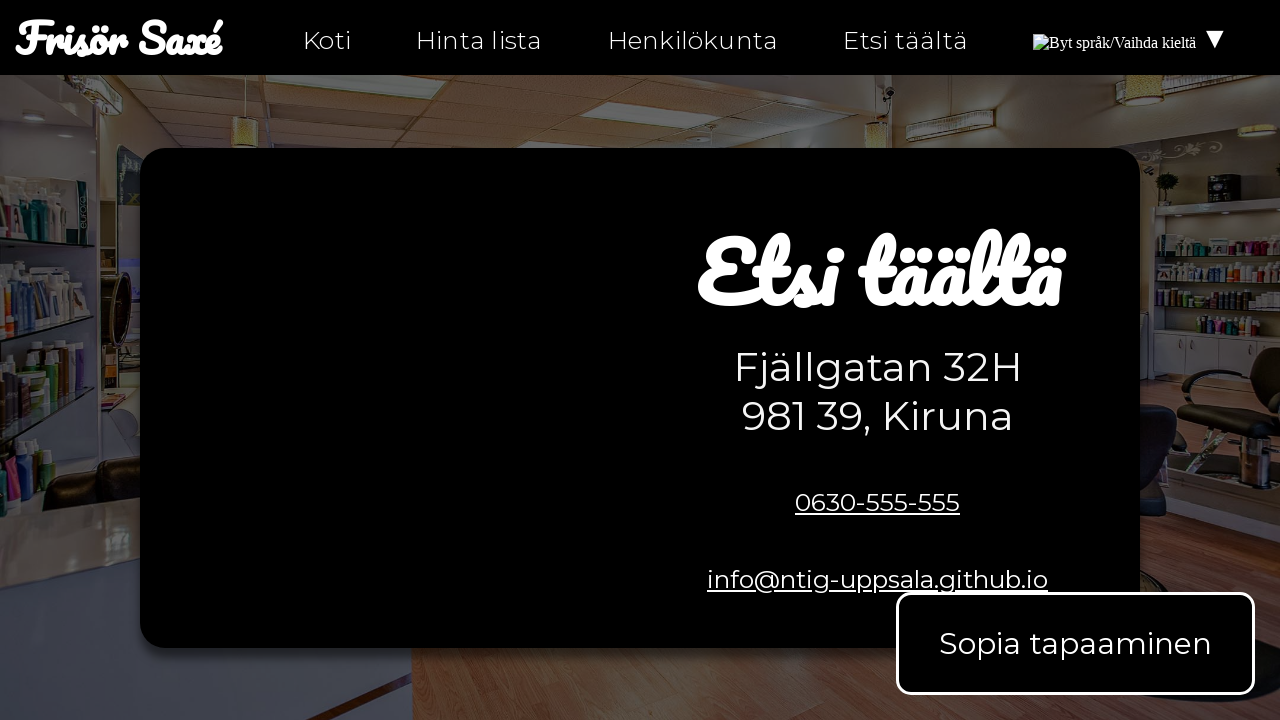